Tests that todo item and total count are visible when items are added.

Starting URL: https://demo.playwright.dev/todomvc

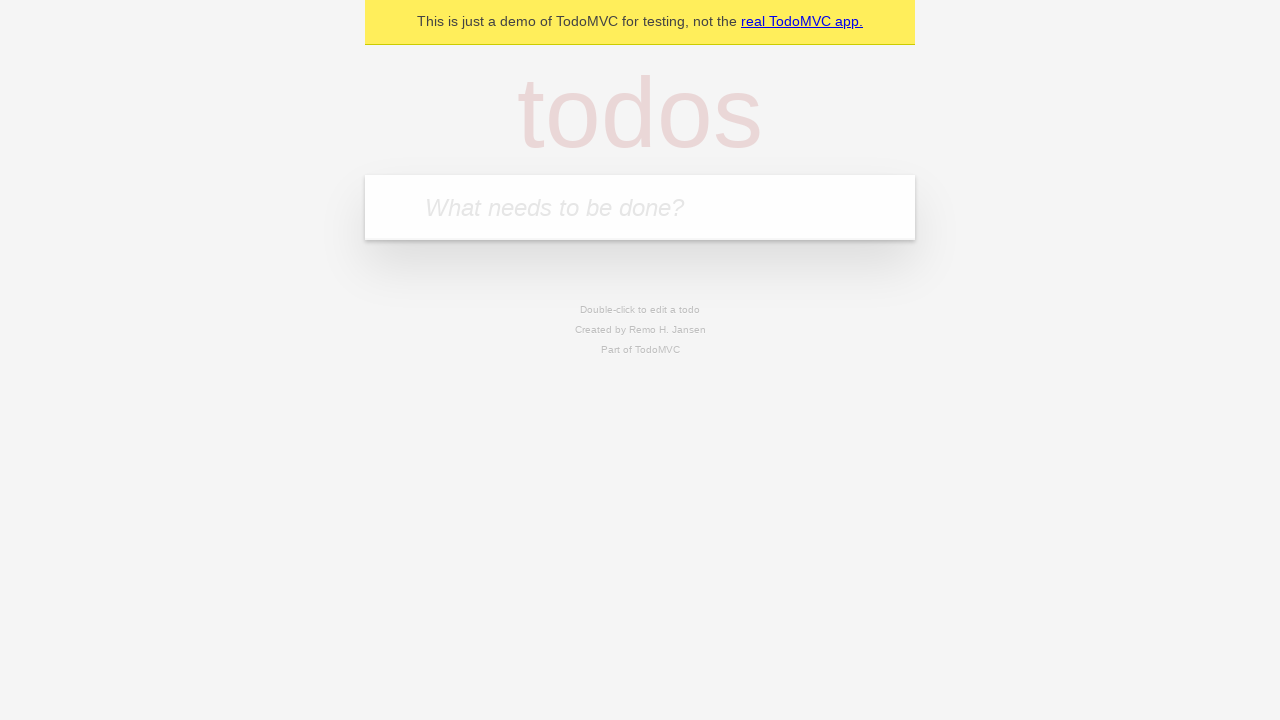

Filled todo input field with 'buy some cheese' on internal:attr=[placeholder="What needs to be done?"i]
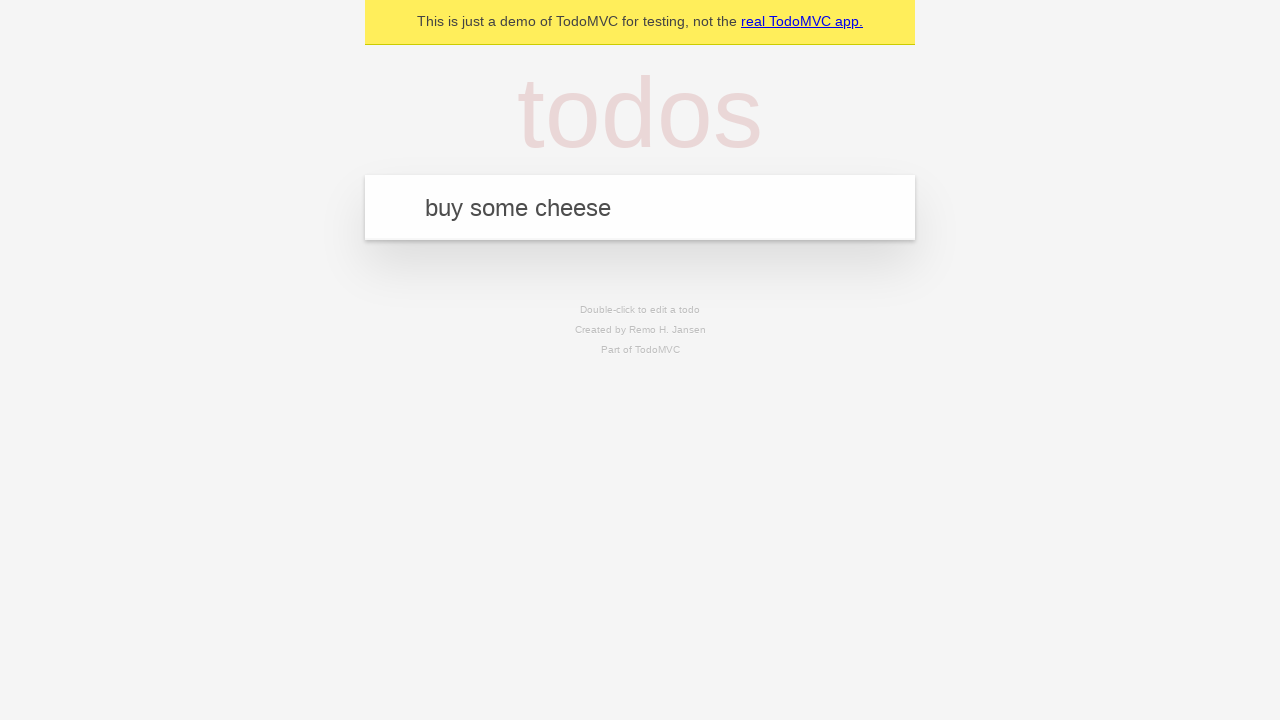

Pressed Enter to add todo item on internal:attr=[placeholder="What needs to be done?"i]
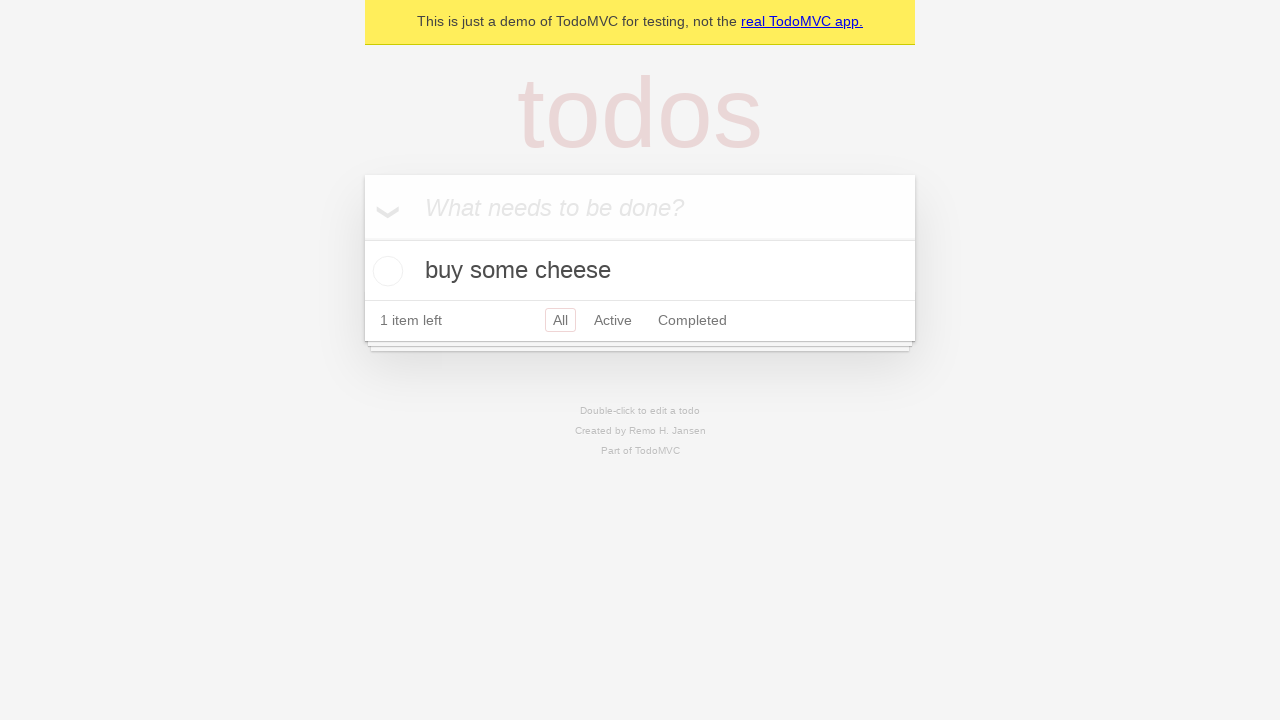

Todo title element became visible
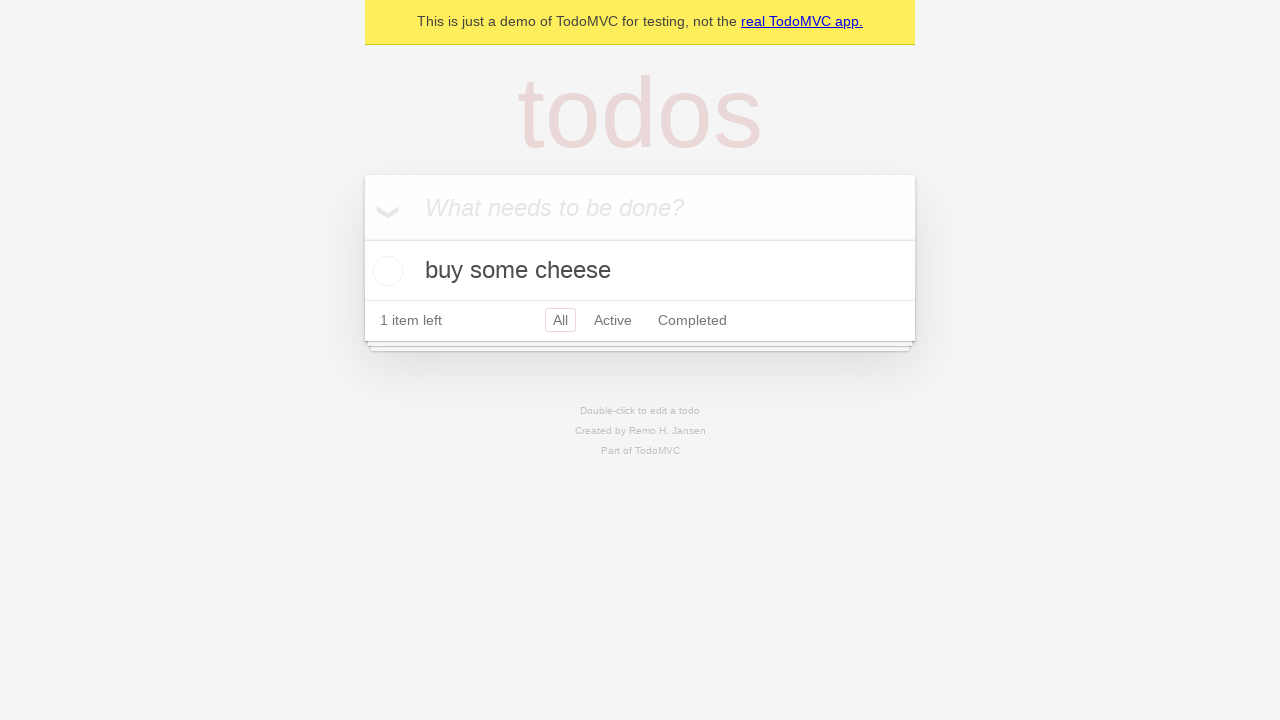

Todo count element became visible
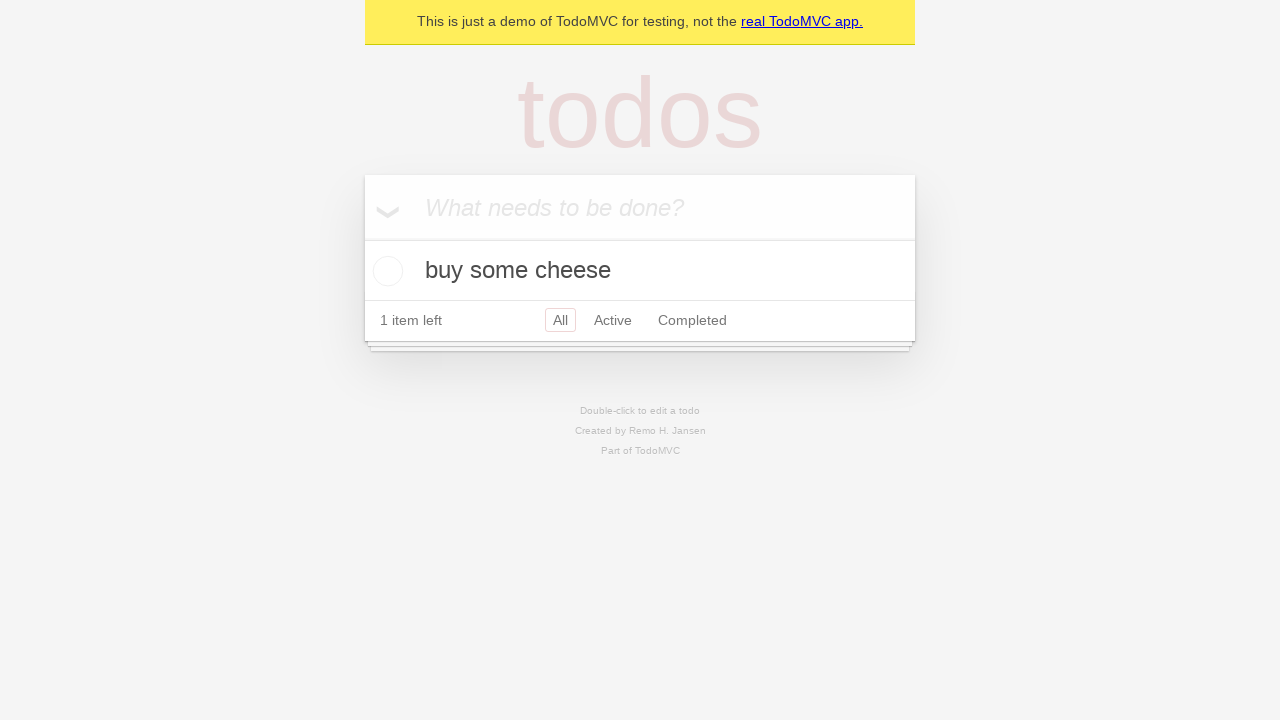

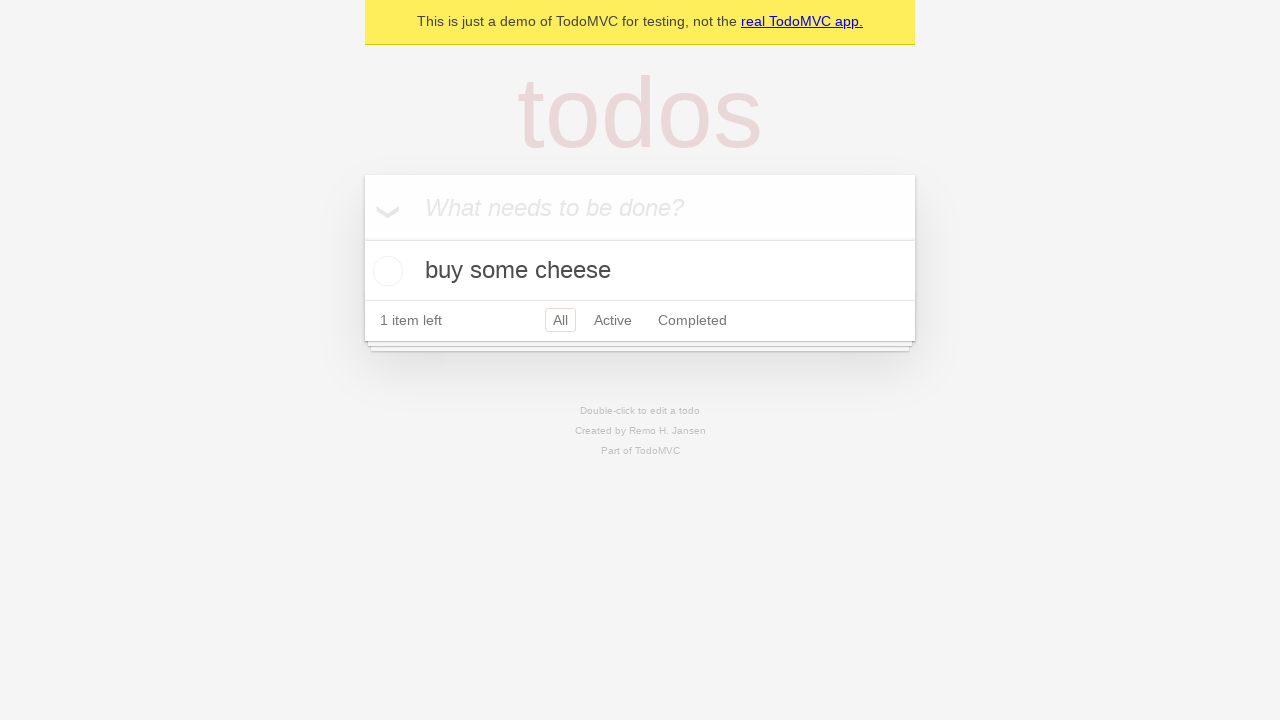